Tests the jQuery UI resizable widget by switching to the demo iframe and dragging the resize handle to increase the width of the resizable element.

Starting URL: https://jqueryui.com/resizable/

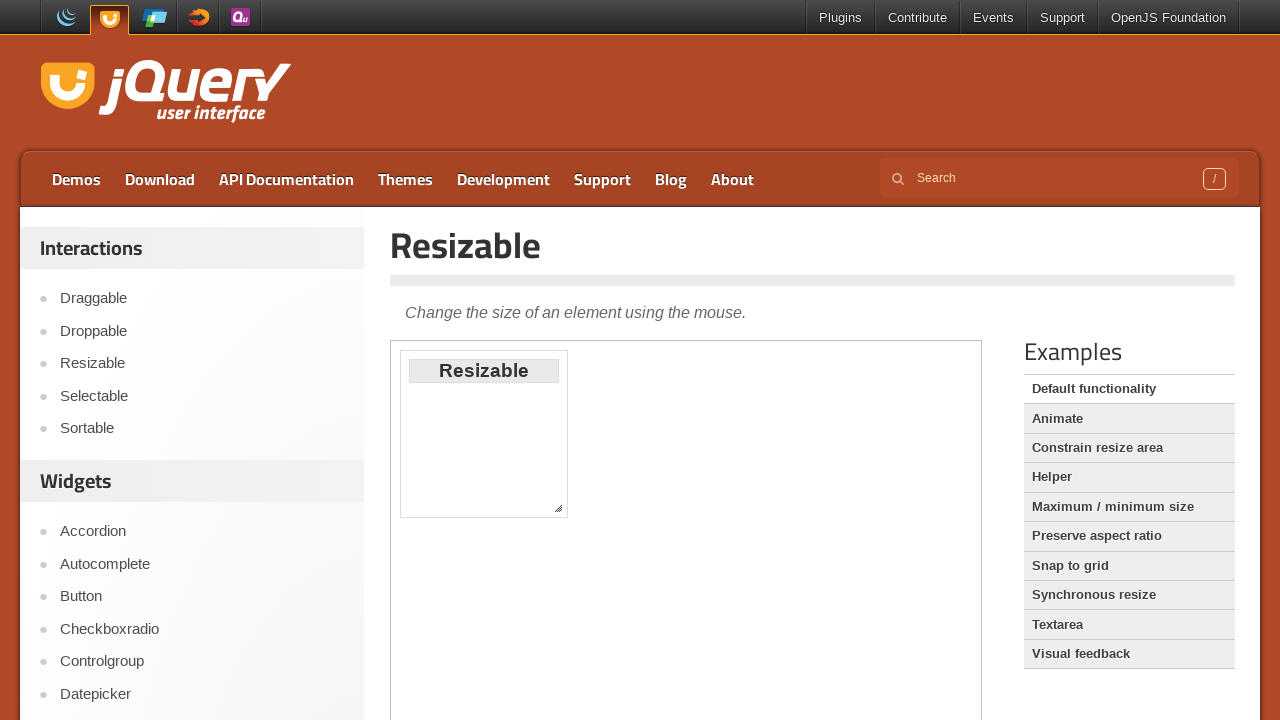

Located demo iframe for resizable widget
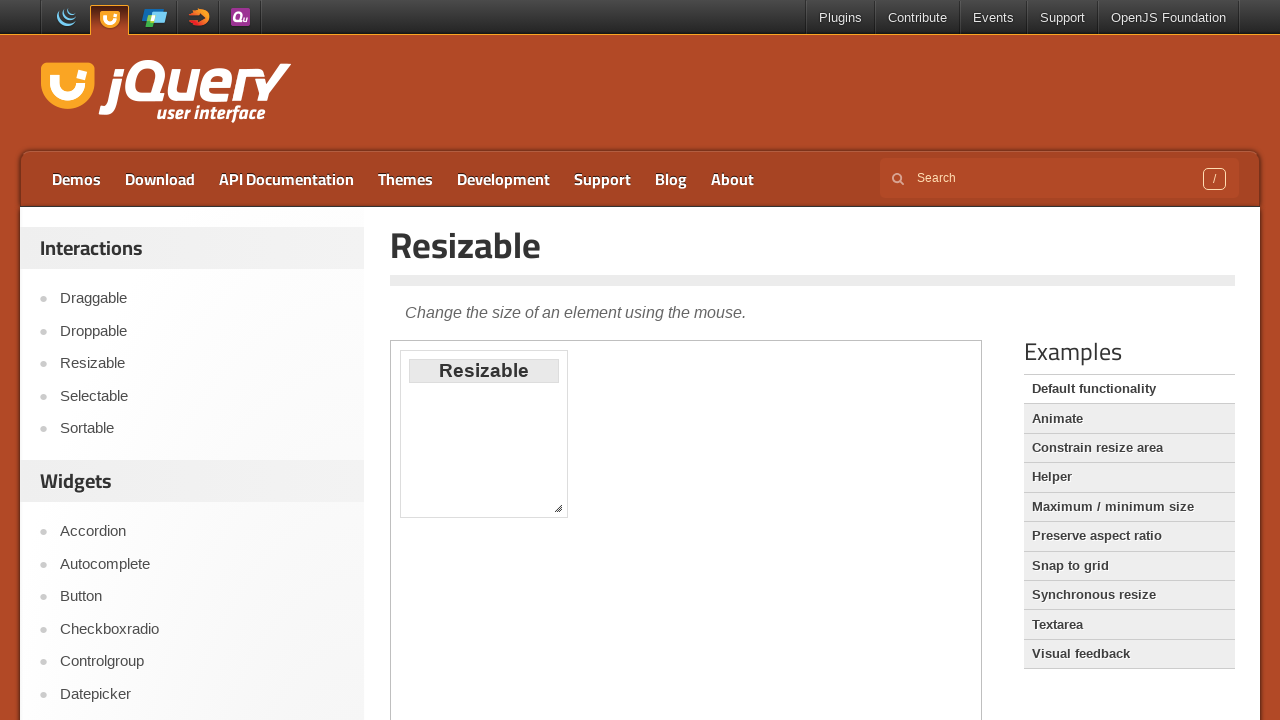

Located east resize handle element
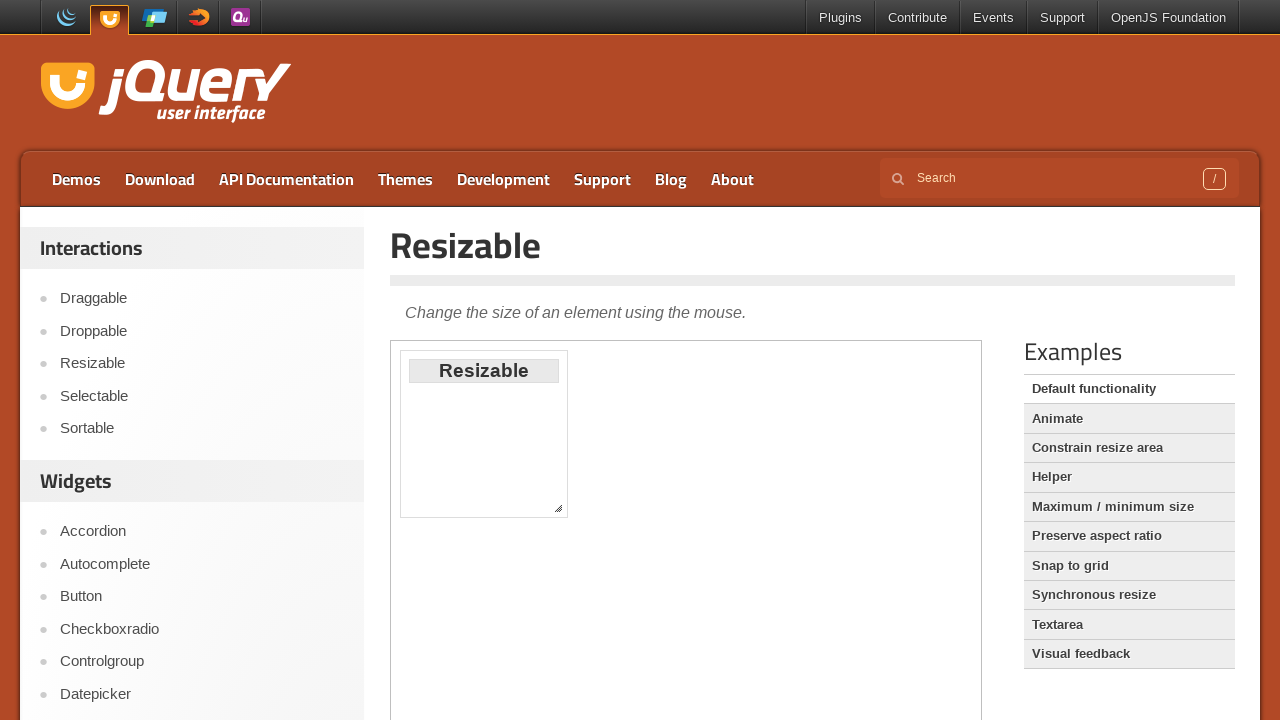

Resize handle became visible
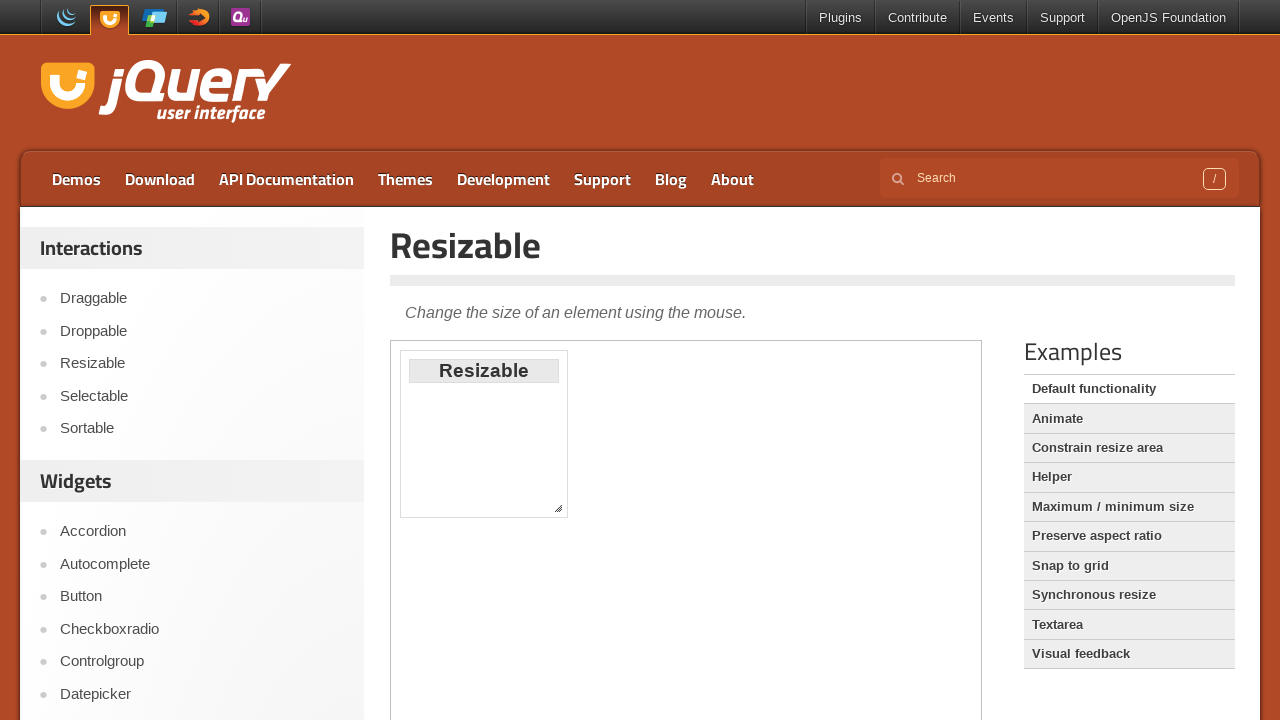

Retrieved bounding box of resize handle
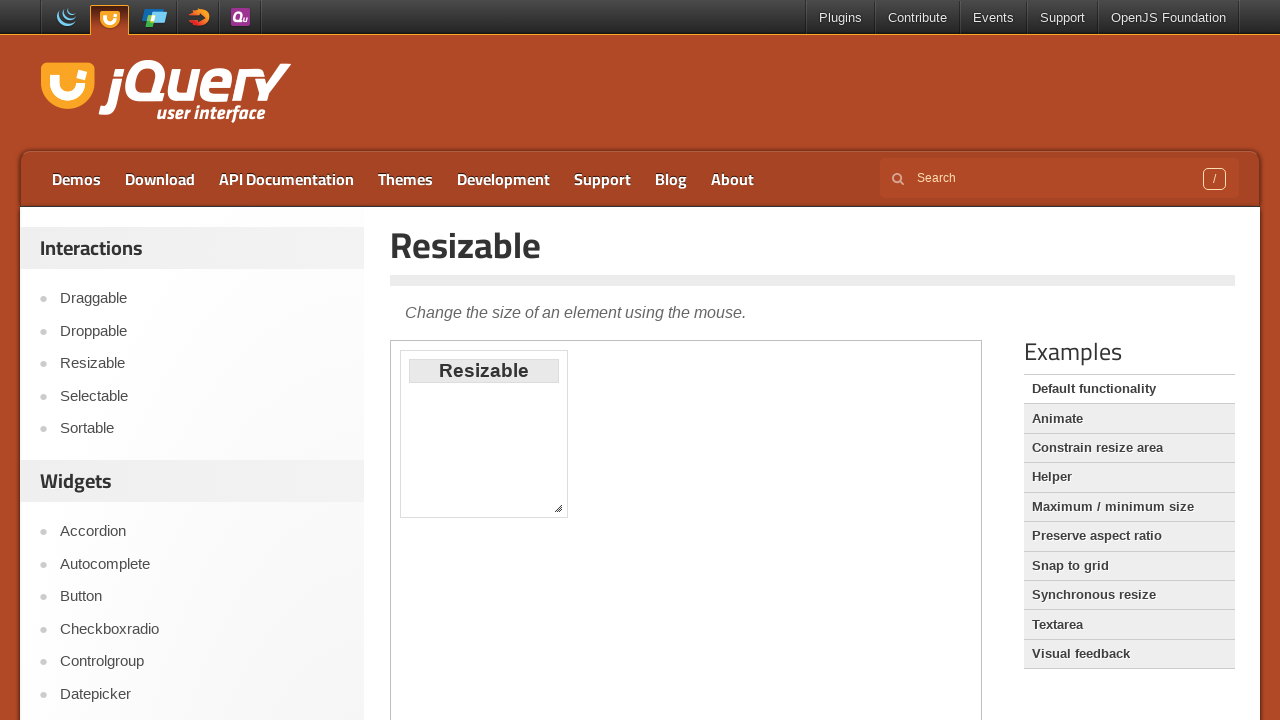

Hovered over resize handle at (569, 434) on iframe.demo-frame >> internal:control=enter-frame >> .ui-resizable-handle.ui-res
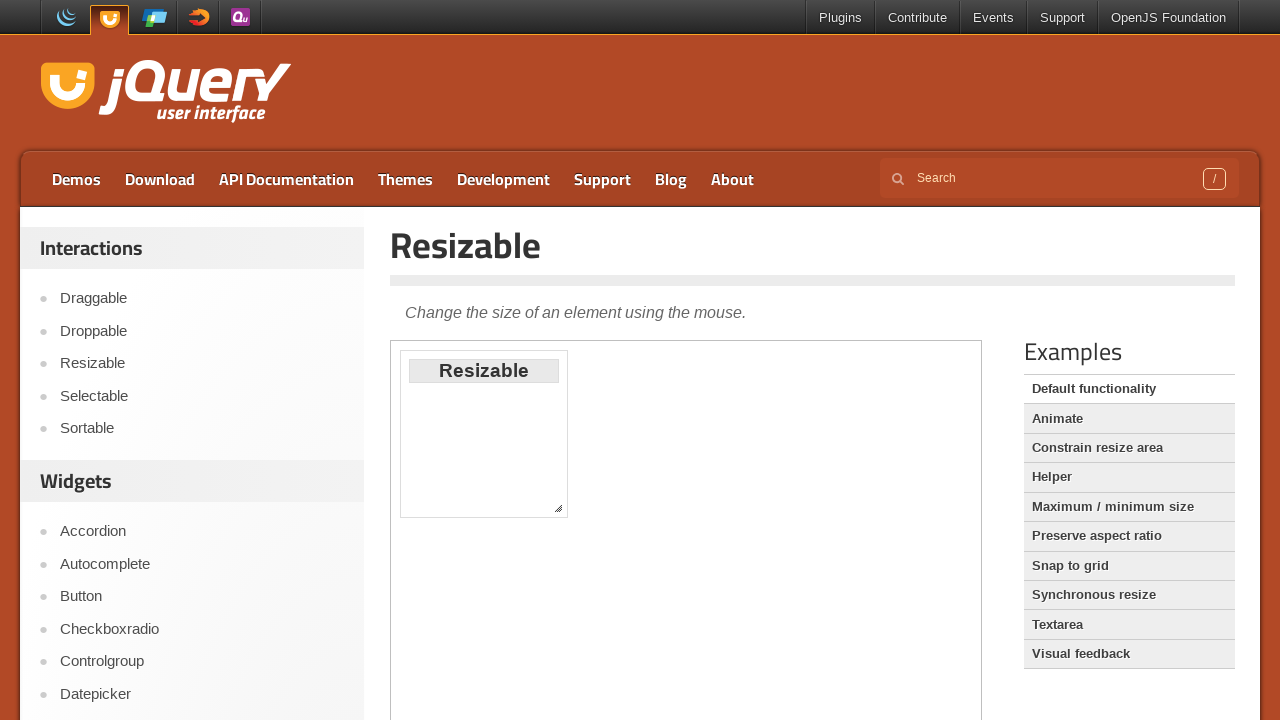

Pressed mouse button down on resize handle at (569, 434)
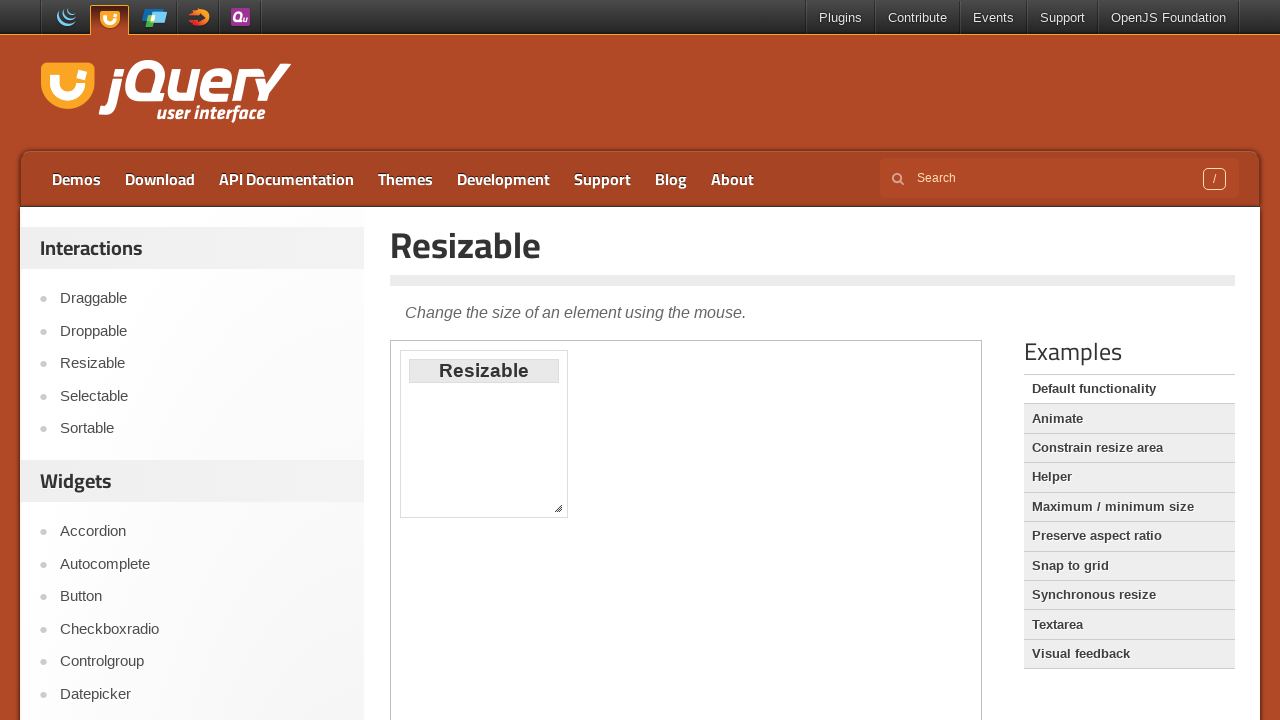

Moved mouse 50px right and 290px down to resize element at (619, 724)
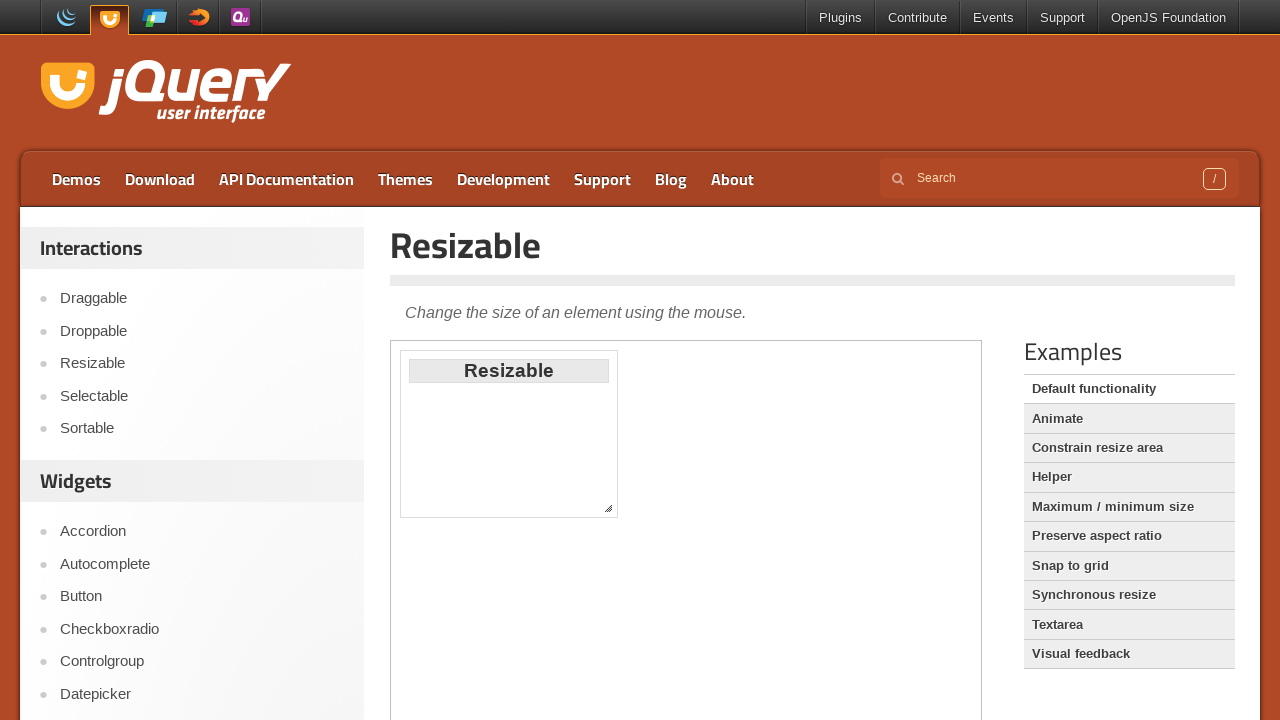

Released mouse button to complete resize operation at (619, 724)
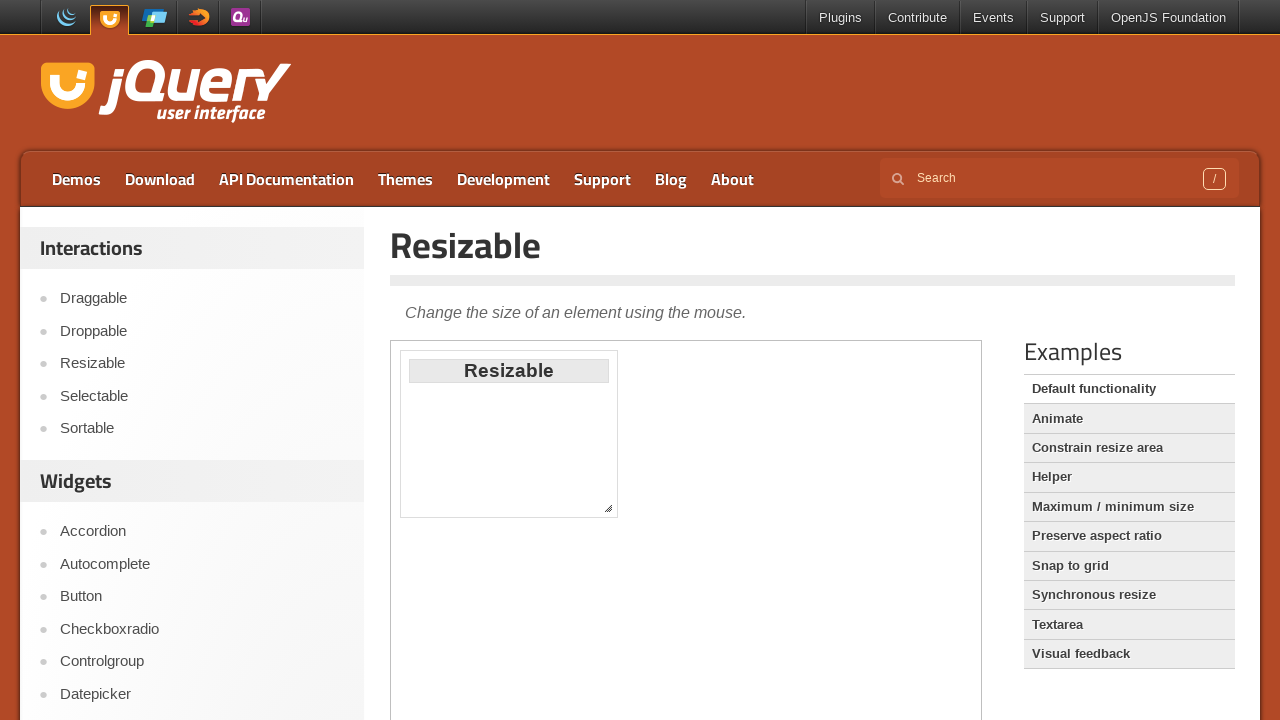

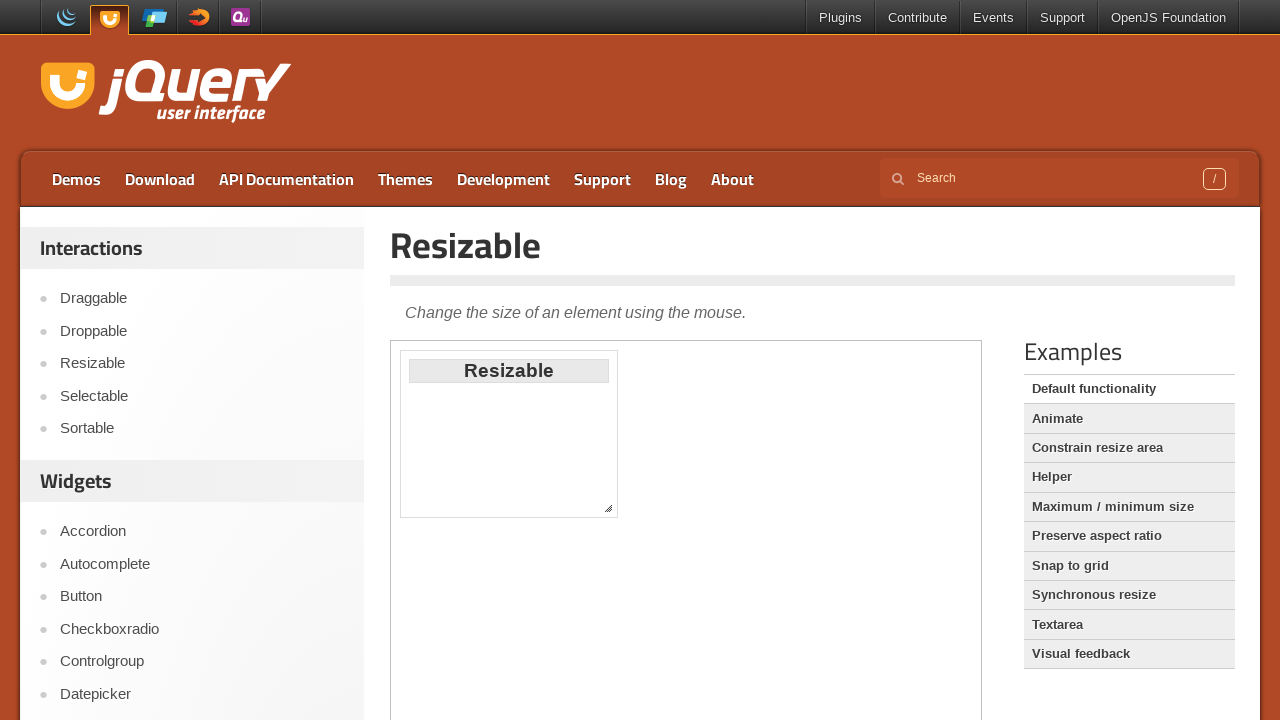